Tests filtering to display only completed todo items

Starting URL: https://demo.playwright.dev/todomvc

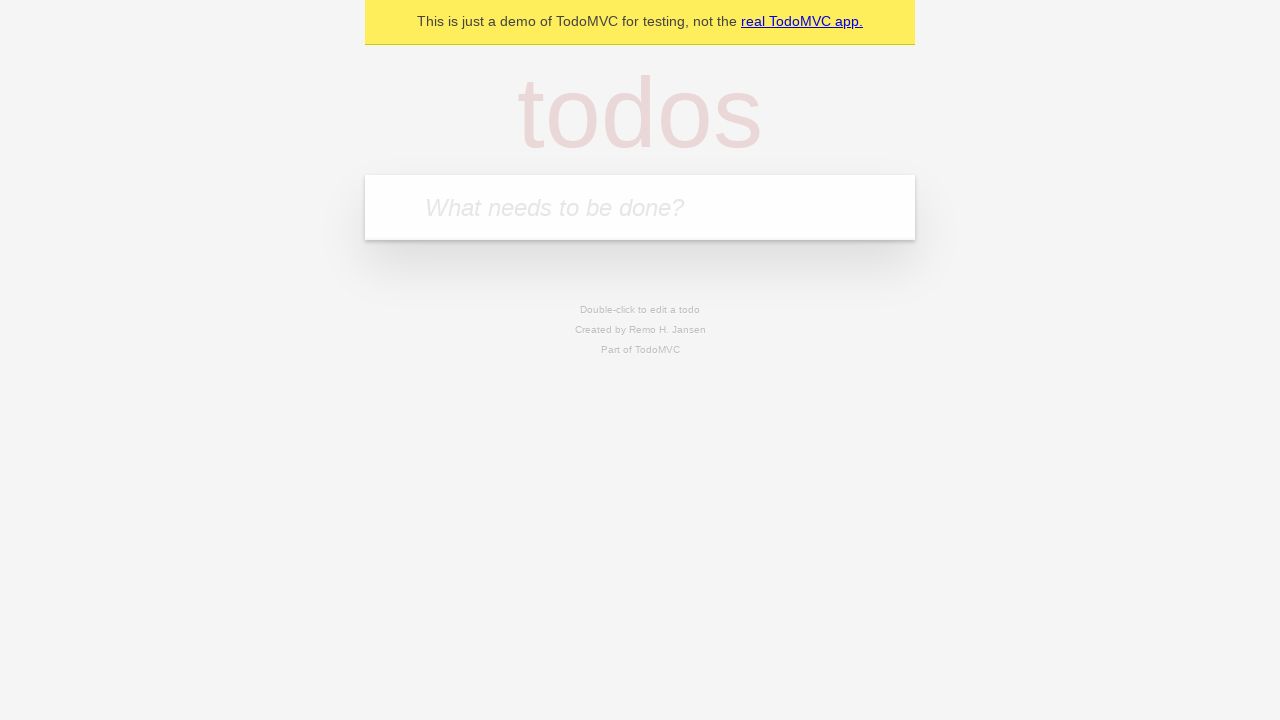

Filled todo input with 'buy some cheese' on internal:attr=[placeholder="What needs to be done?"i]
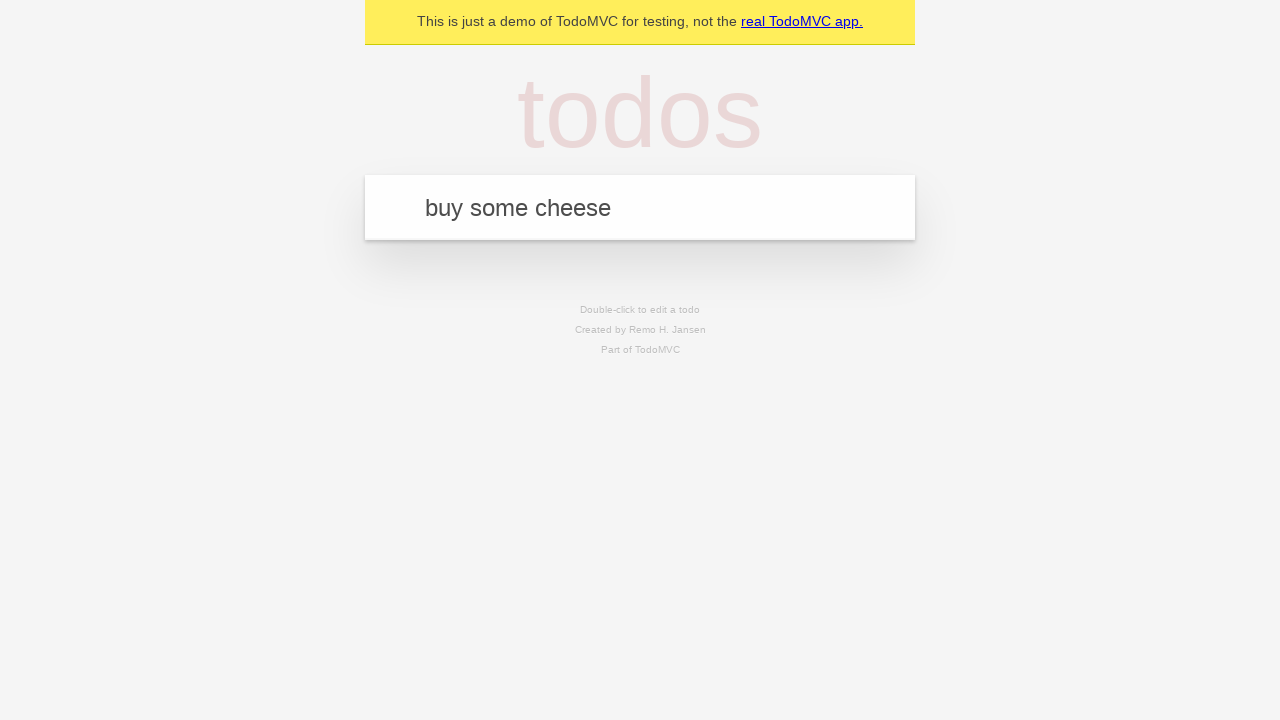

Pressed Enter to create todo item 'buy some cheese' on internal:attr=[placeholder="What needs to be done?"i]
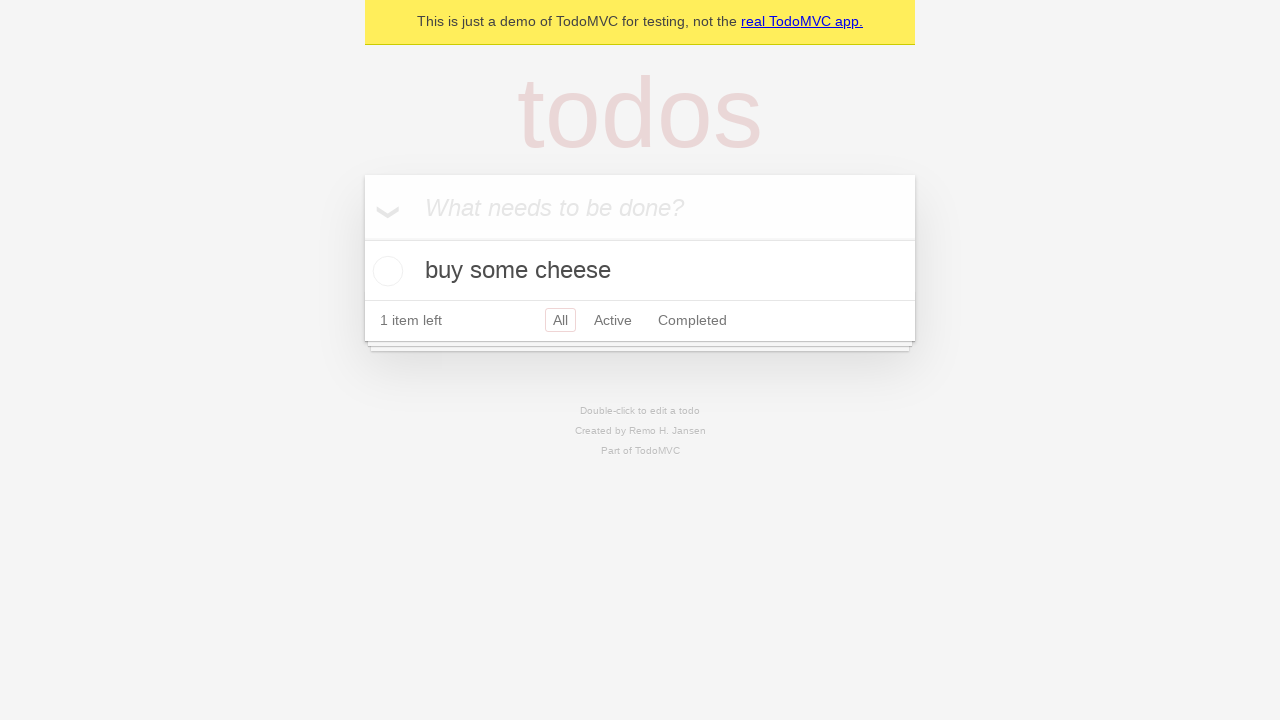

Filled todo input with 'feed the cat' on internal:attr=[placeholder="What needs to be done?"i]
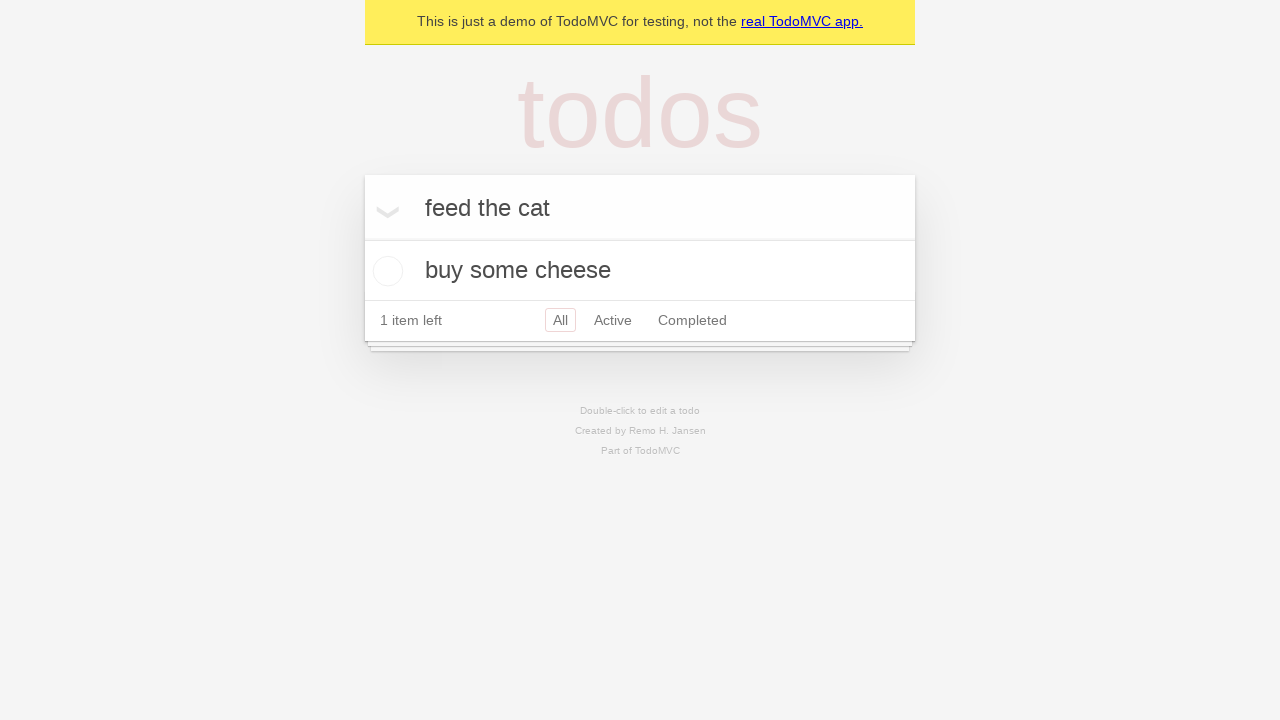

Pressed Enter to create todo item 'feed the cat' on internal:attr=[placeholder="What needs to be done?"i]
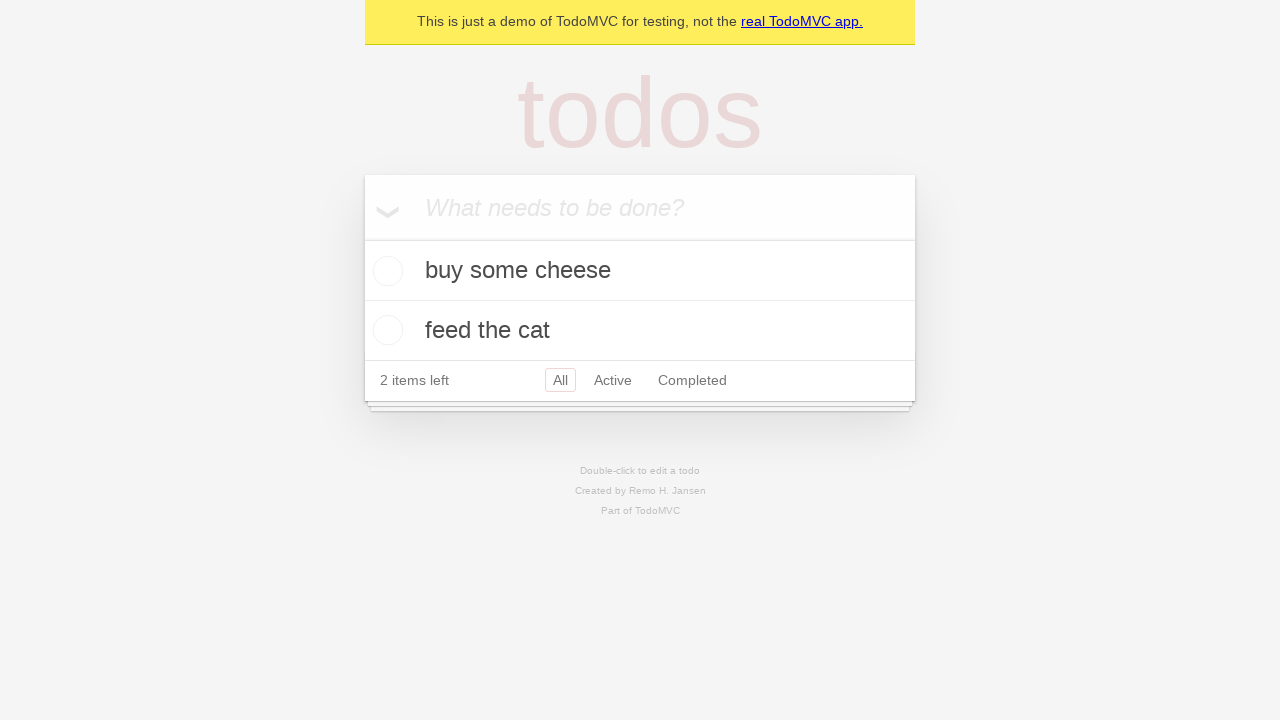

Filled todo input with 'book a doctors appointment' on internal:attr=[placeholder="What needs to be done?"i]
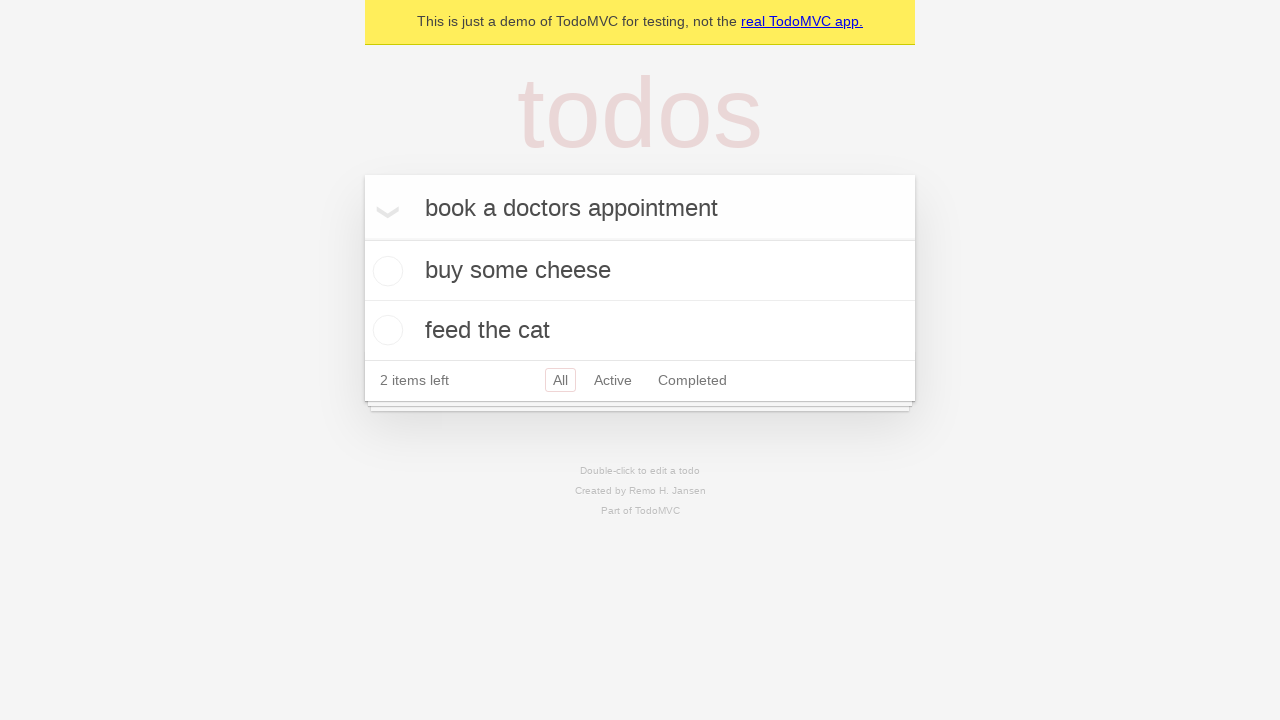

Pressed Enter to create todo item 'book a doctors appointment' on internal:attr=[placeholder="What needs to be done?"i]
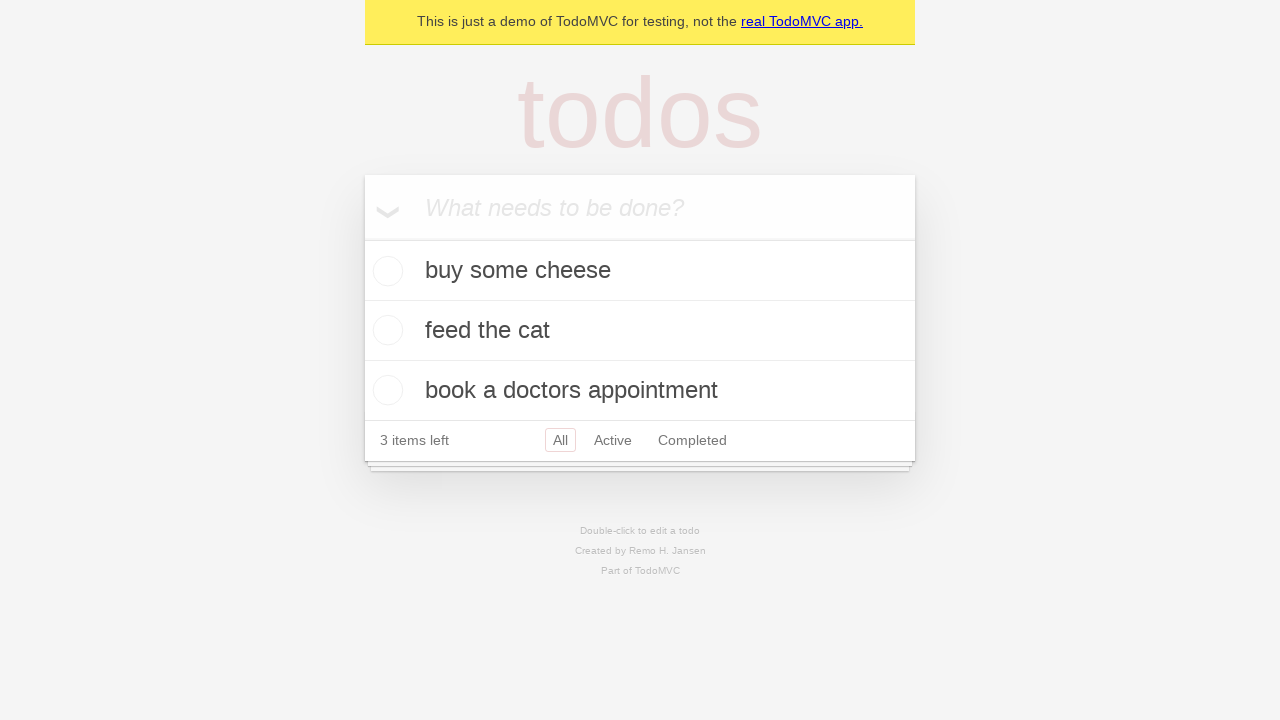

Checked the second todo item checkbox at (385, 330) on internal:testid=[data-testid="todo-item"s] >> nth=1 >> internal:role=checkbox
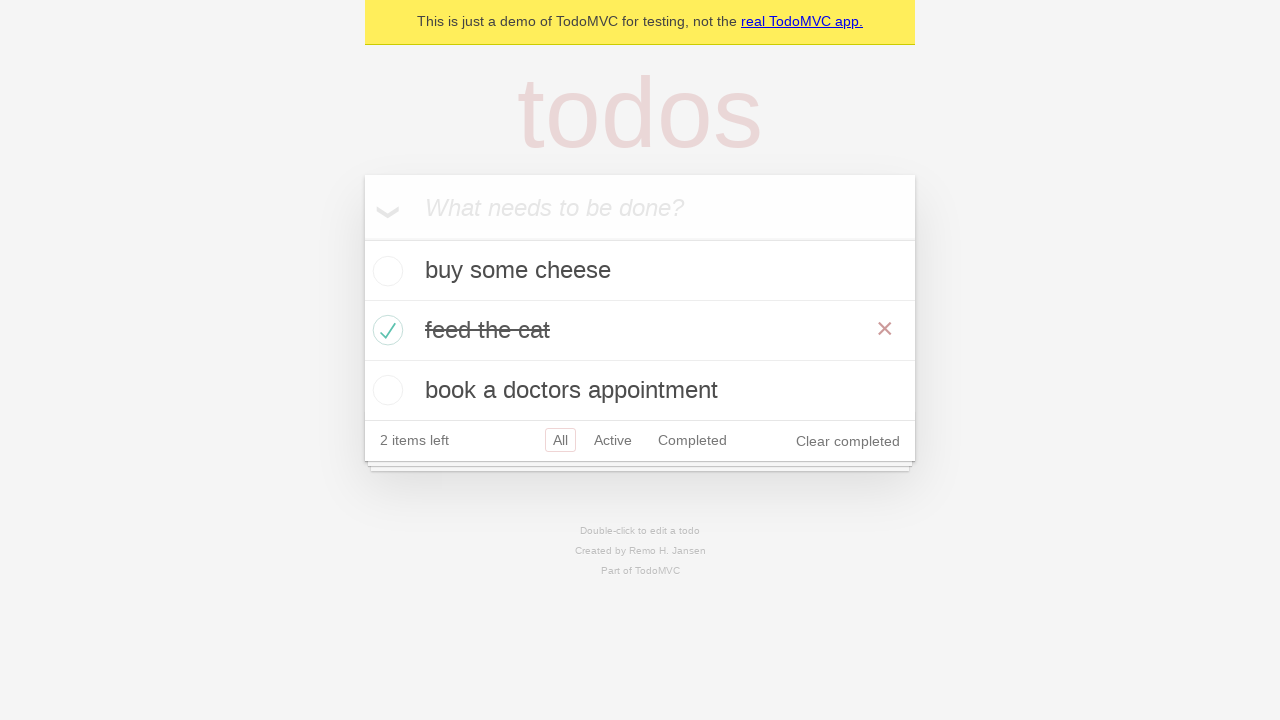

Clicked Completed filter to display only completed items at (692, 440) on internal:role=link[name="Completed"i]
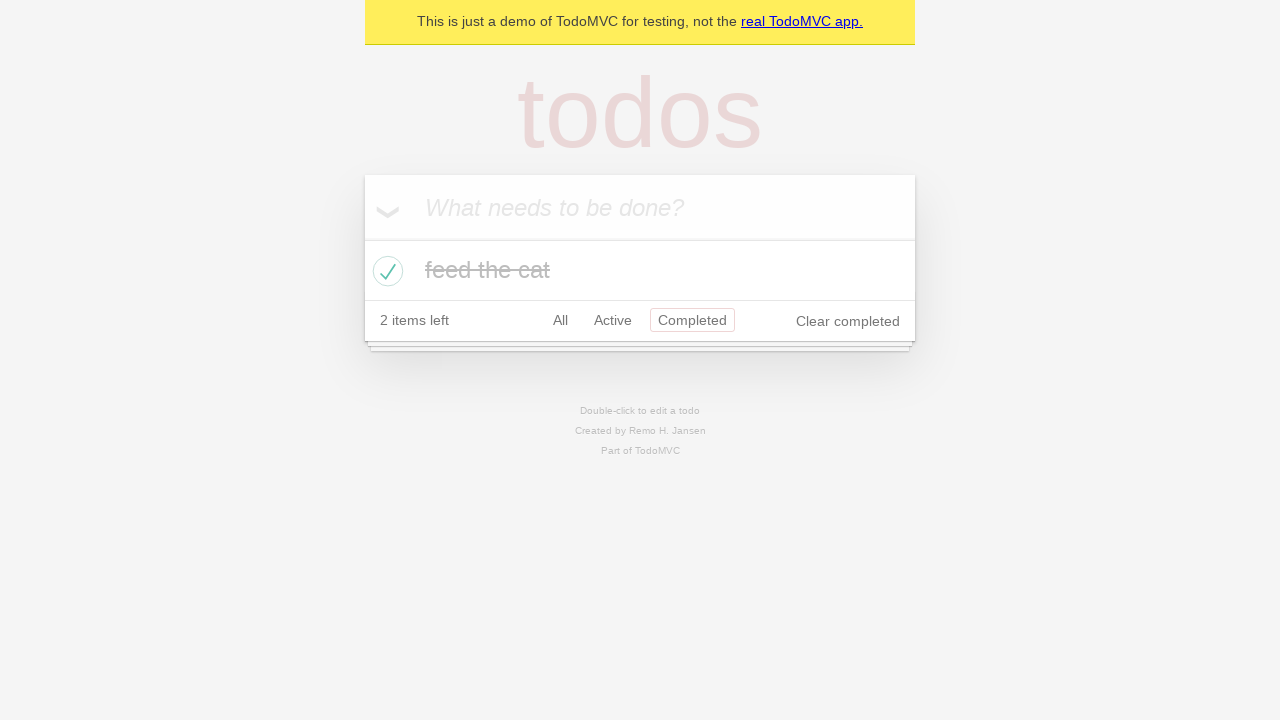

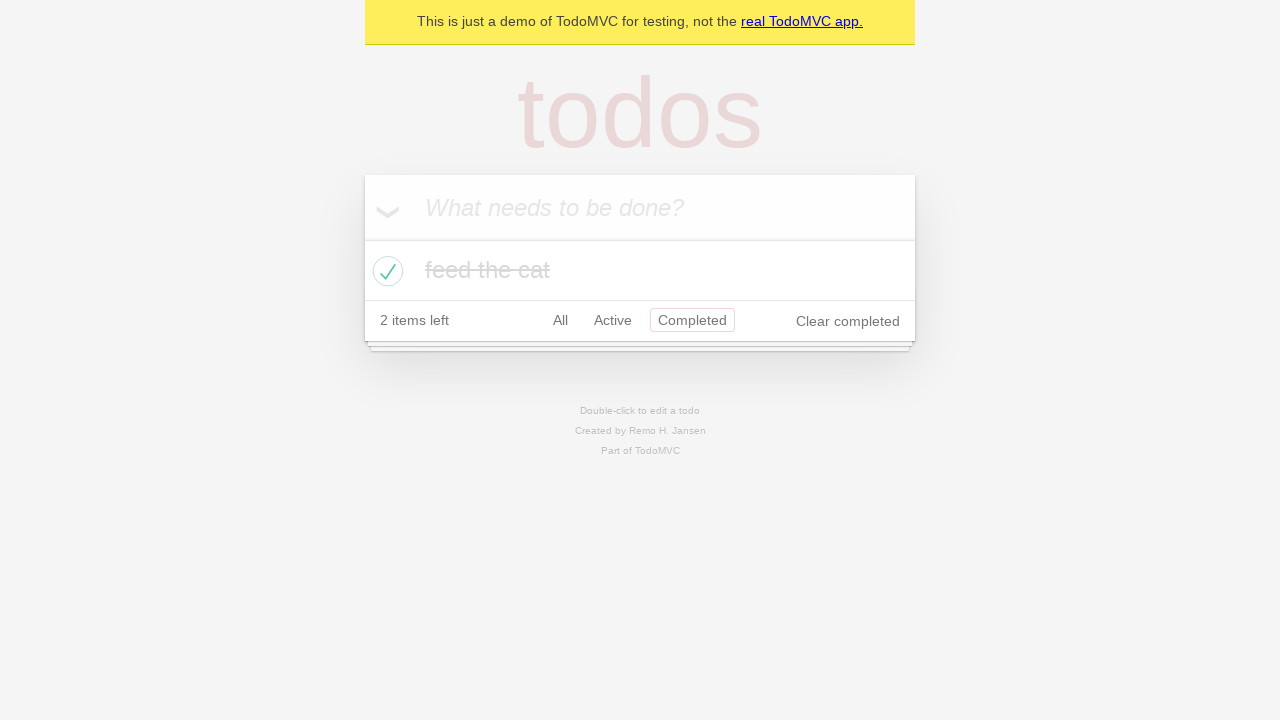